Navigates to a demo e-commerce site, browses to the Laptops category, selects the first laptop product, and adds it to the cart

Starting URL: https://demoblaze.com/index.html#

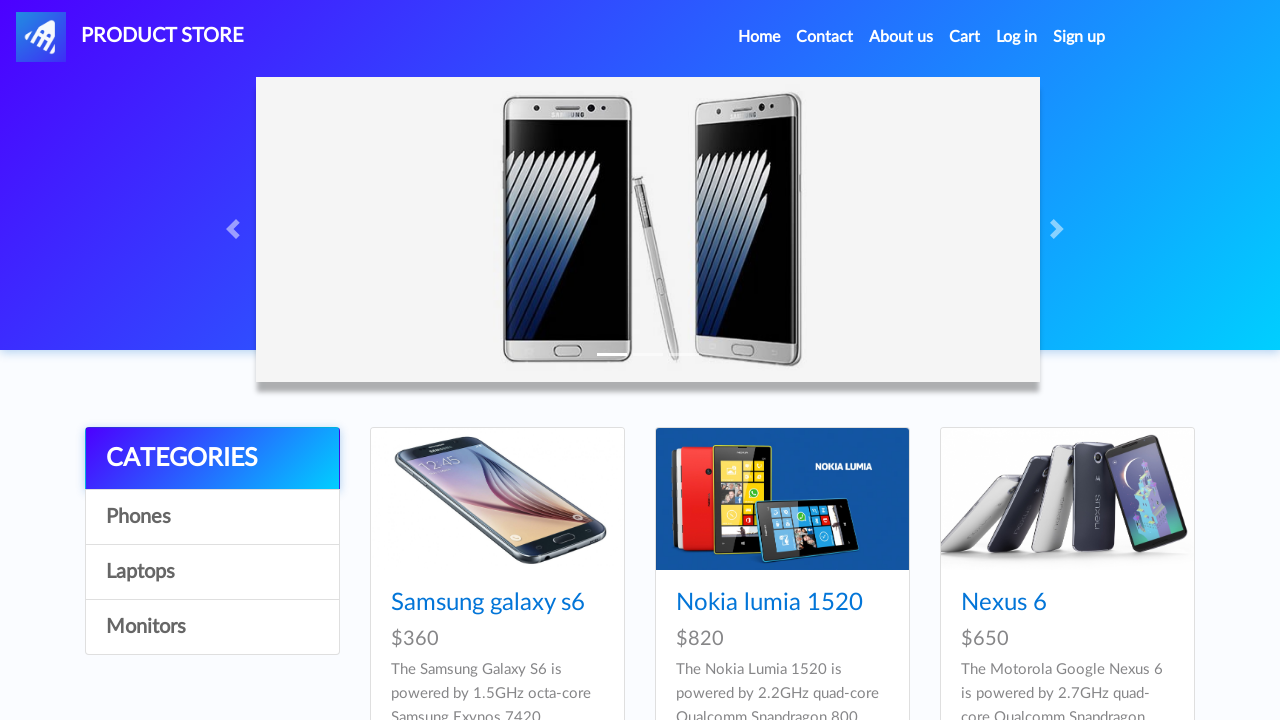

Navigated to DemoBlaze home page
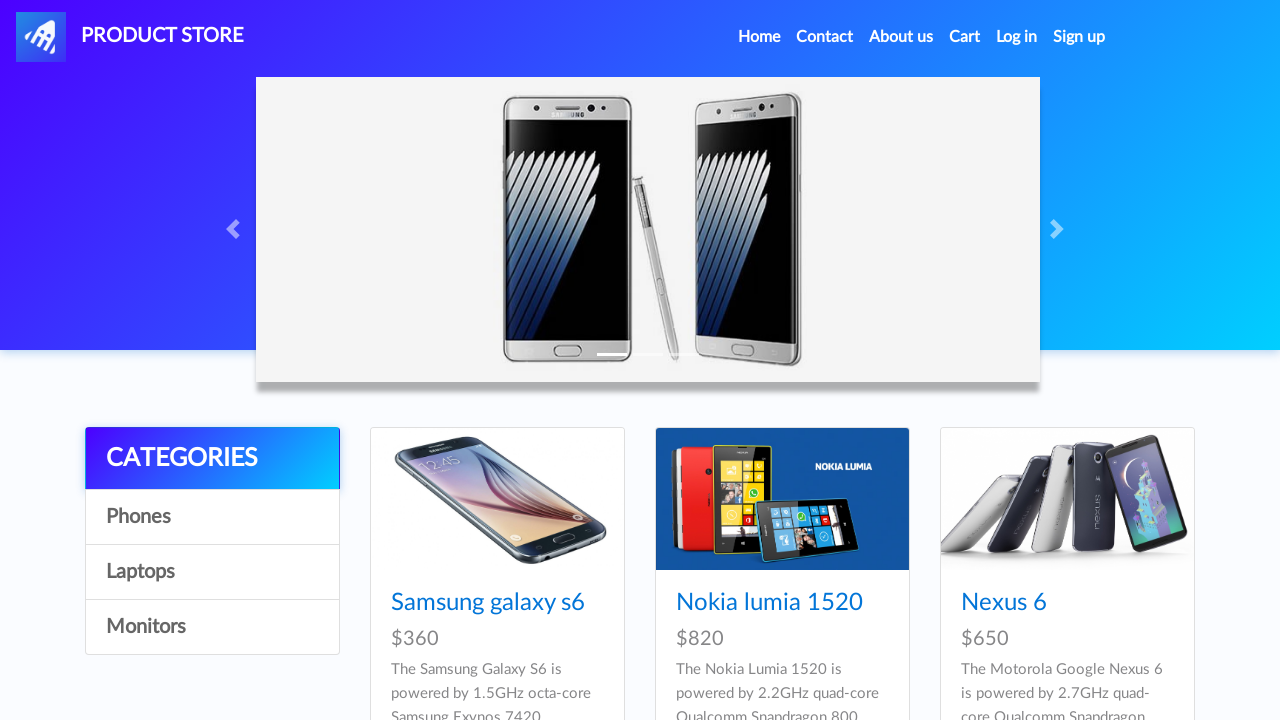

Clicked on Laptops category at (212, 572) on a:text('Laptops')
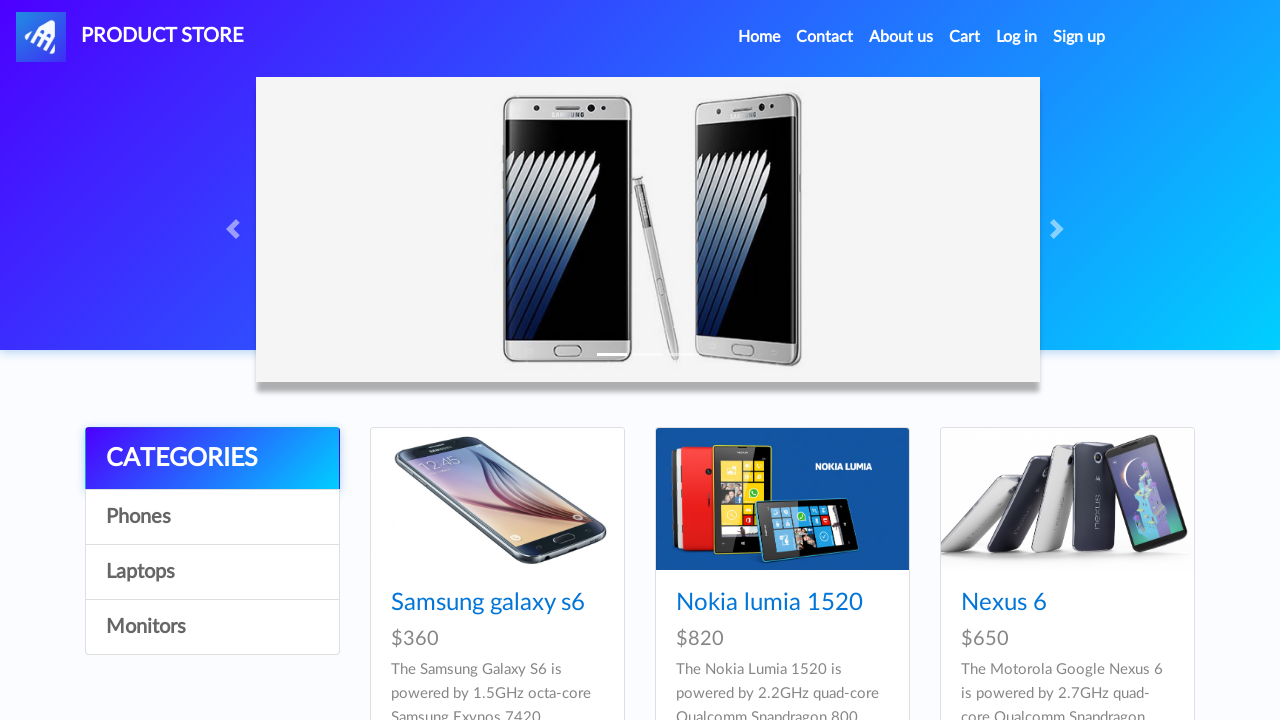

Laptop products loaded
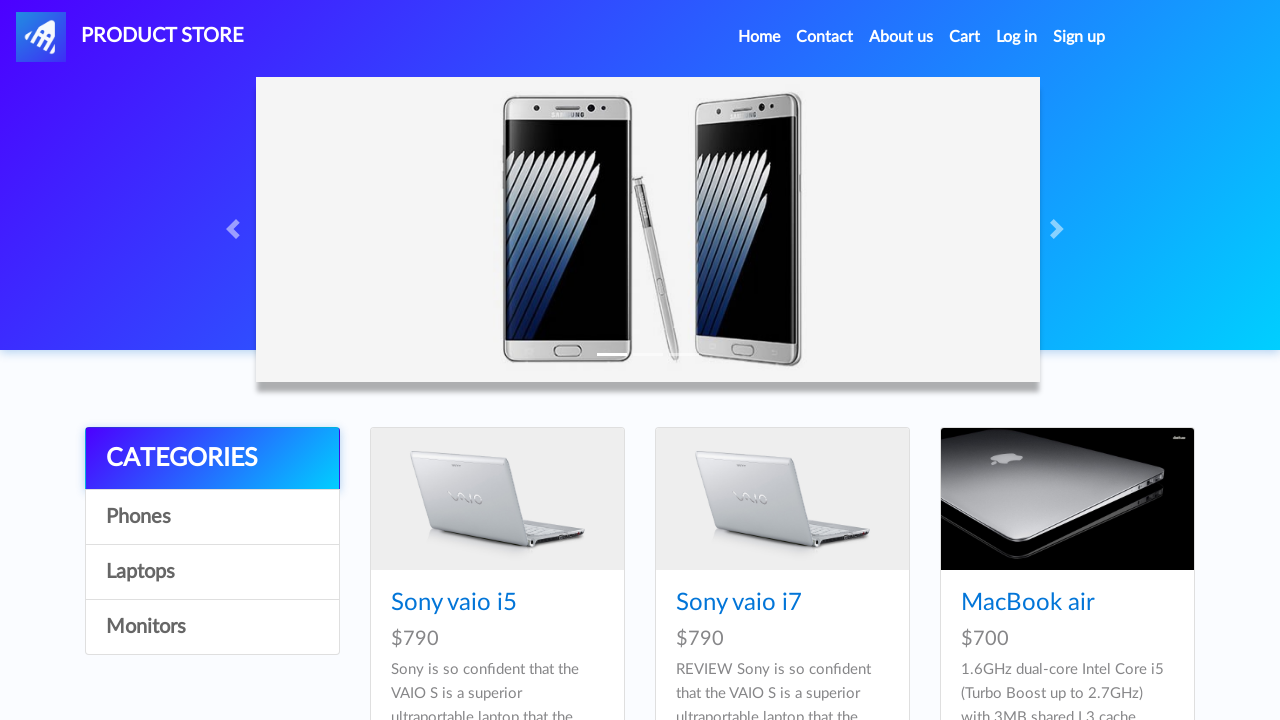

Clicked on first laptop product at (454, 603) on a.hrefch[href*='prod.html']
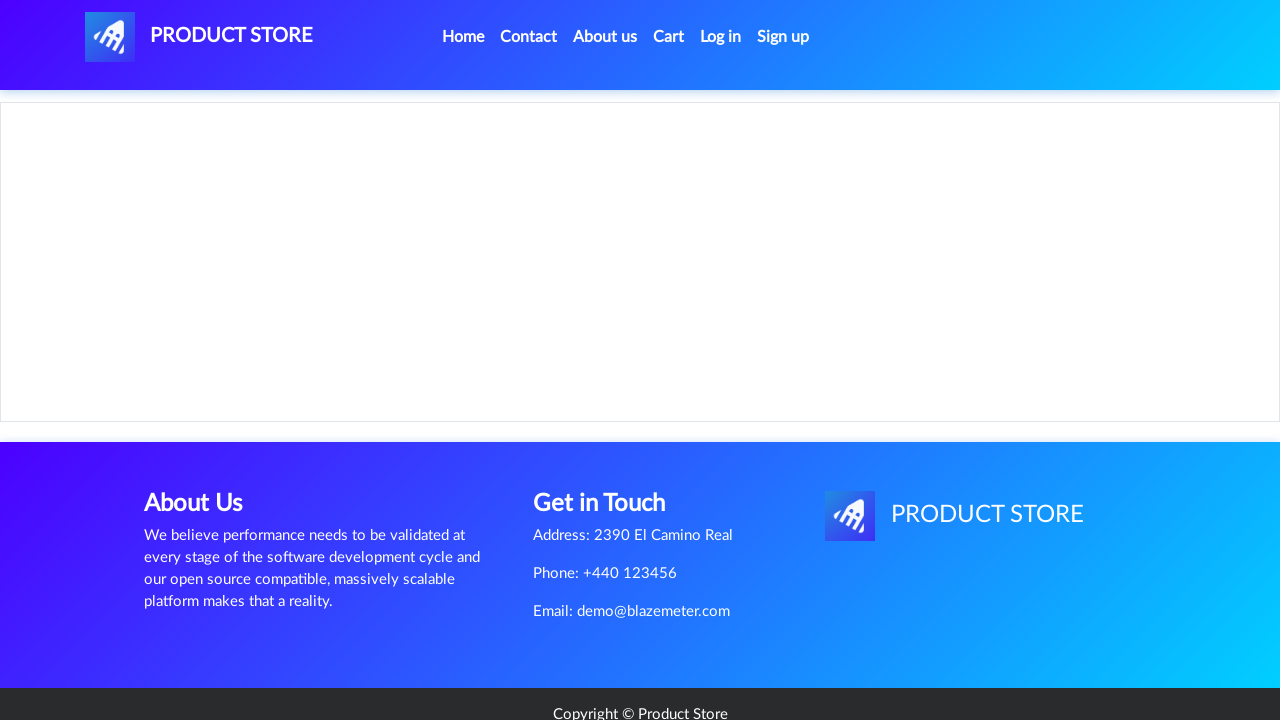

Product details page loaded
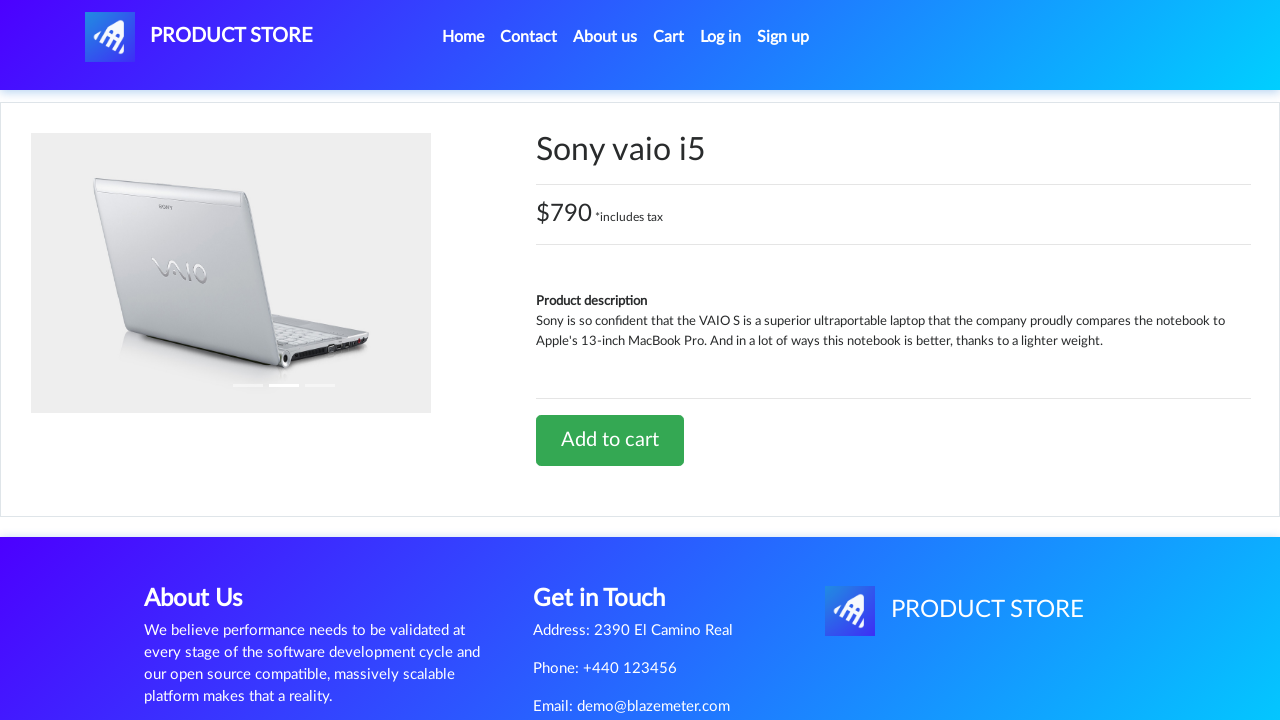

Clicked 'Add to cart' button at (610, 440) on a:text('Add to cart')
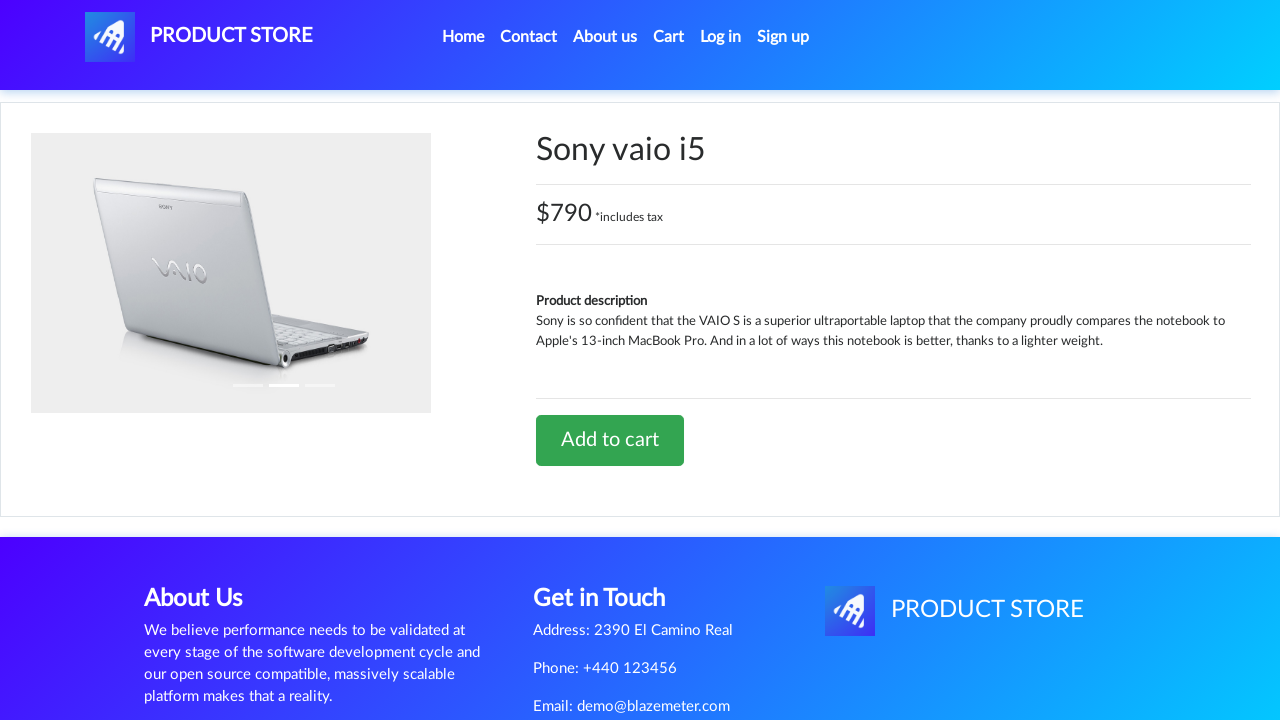

Accepted confirmation alert after adding to cart
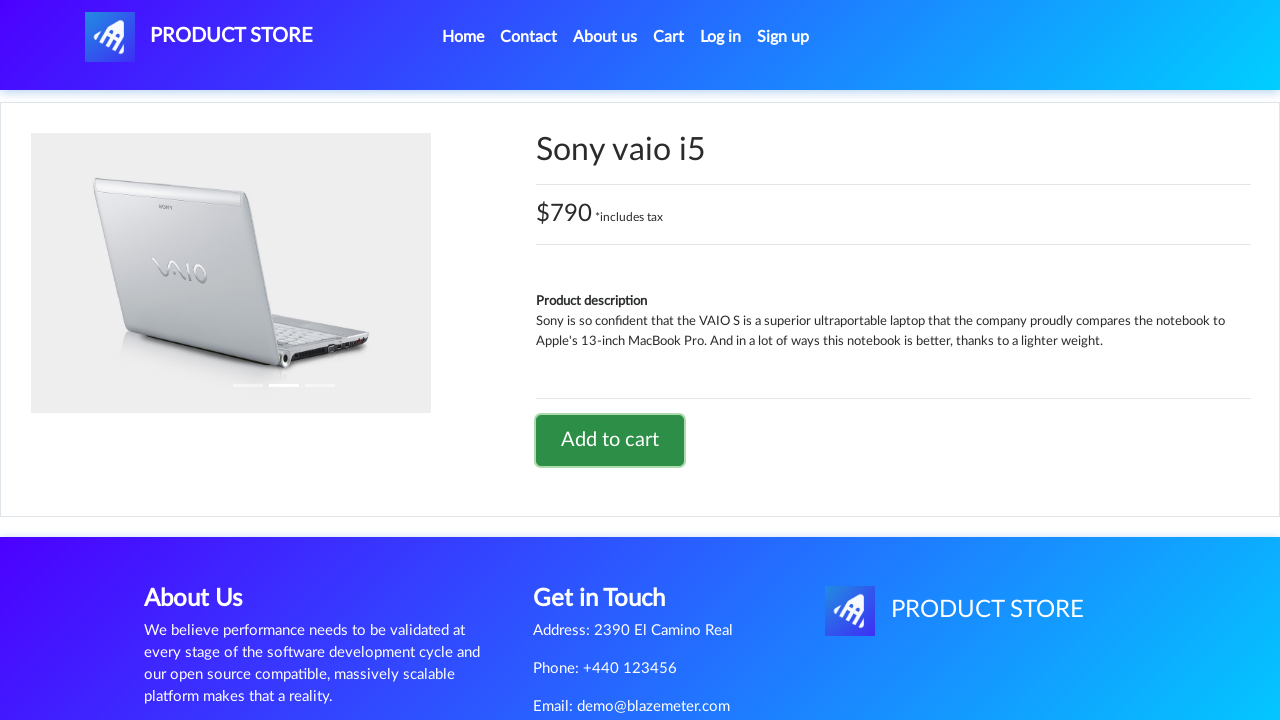

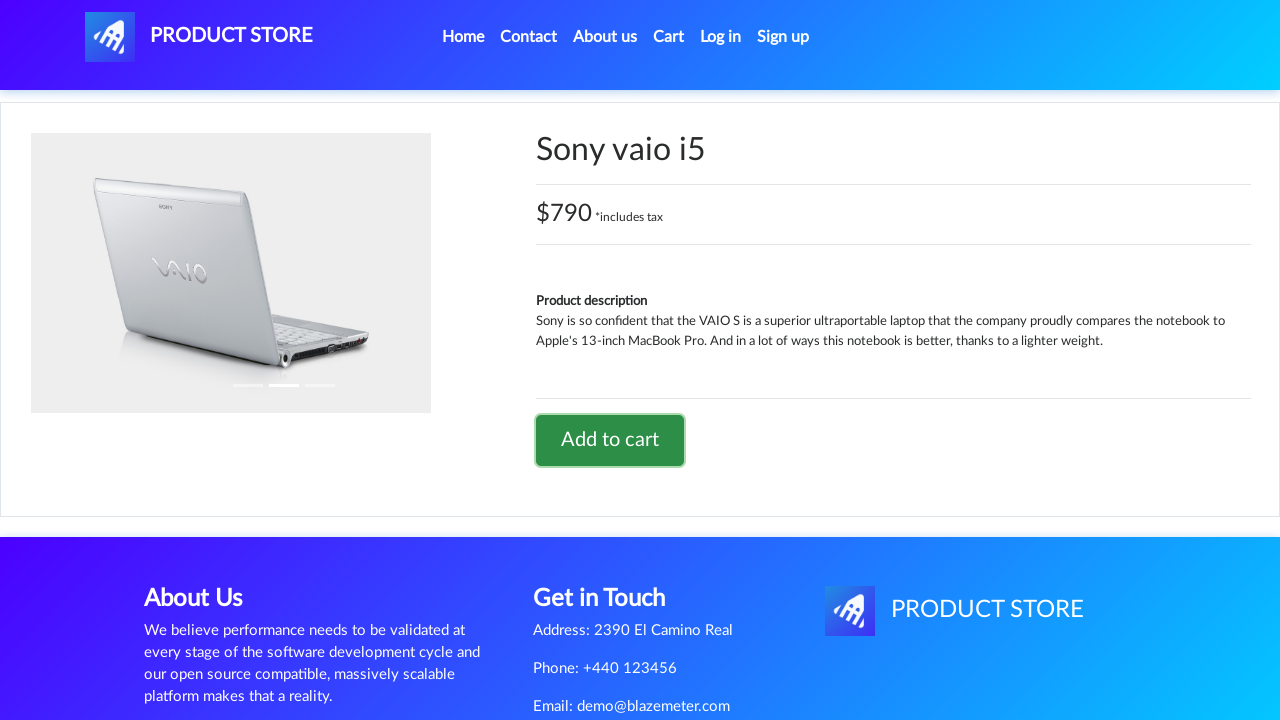